Tests marking all todo items as completed using the toggle all checkbox

Starting URL: https://demo.playwright.dev/todomvc

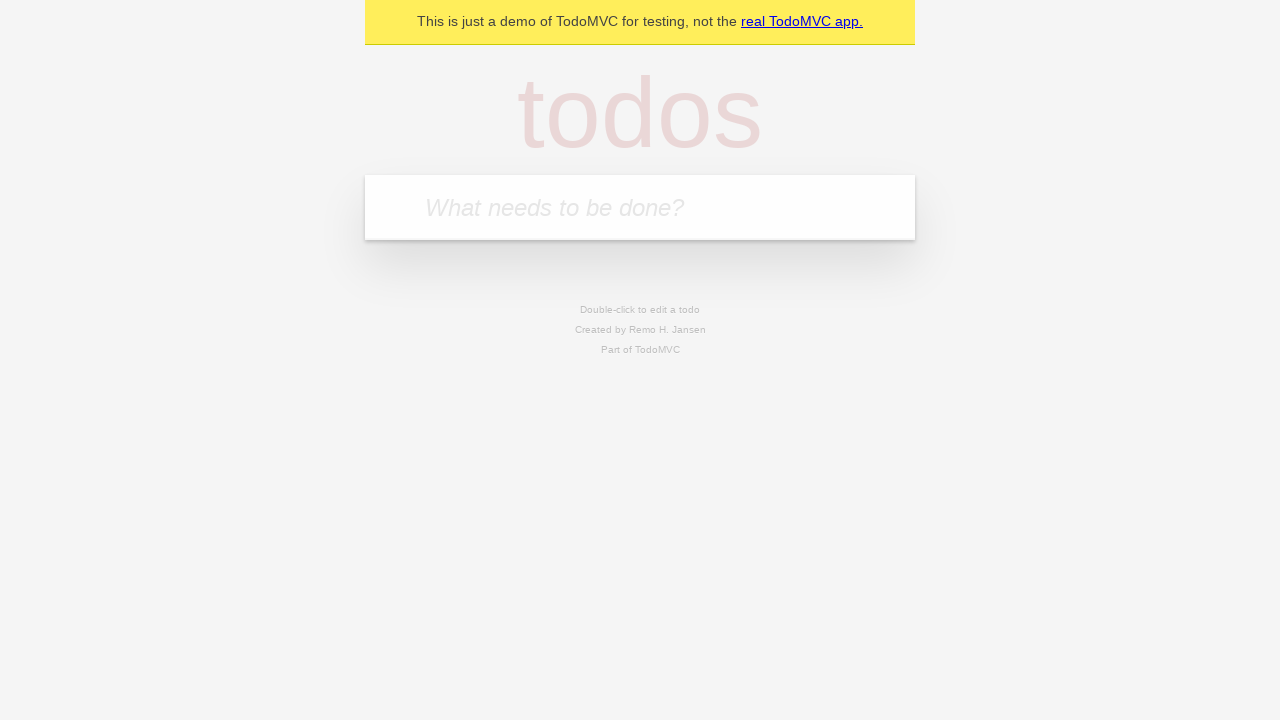

Filled first todo input with 'buy some cheese' on internal:attr=[placeholder="What needs to be done?"i]
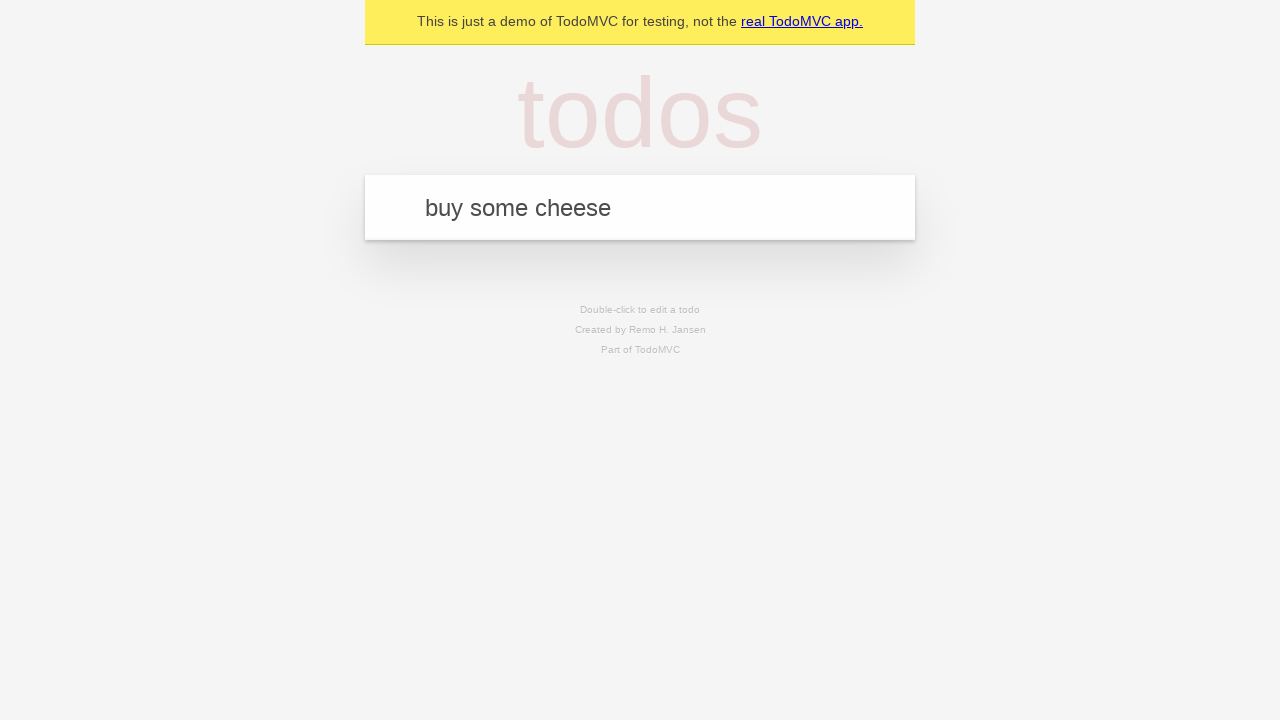

Pressed Enter to create first todo item on internal:attr=[placeholder="What needs to be done?"i]
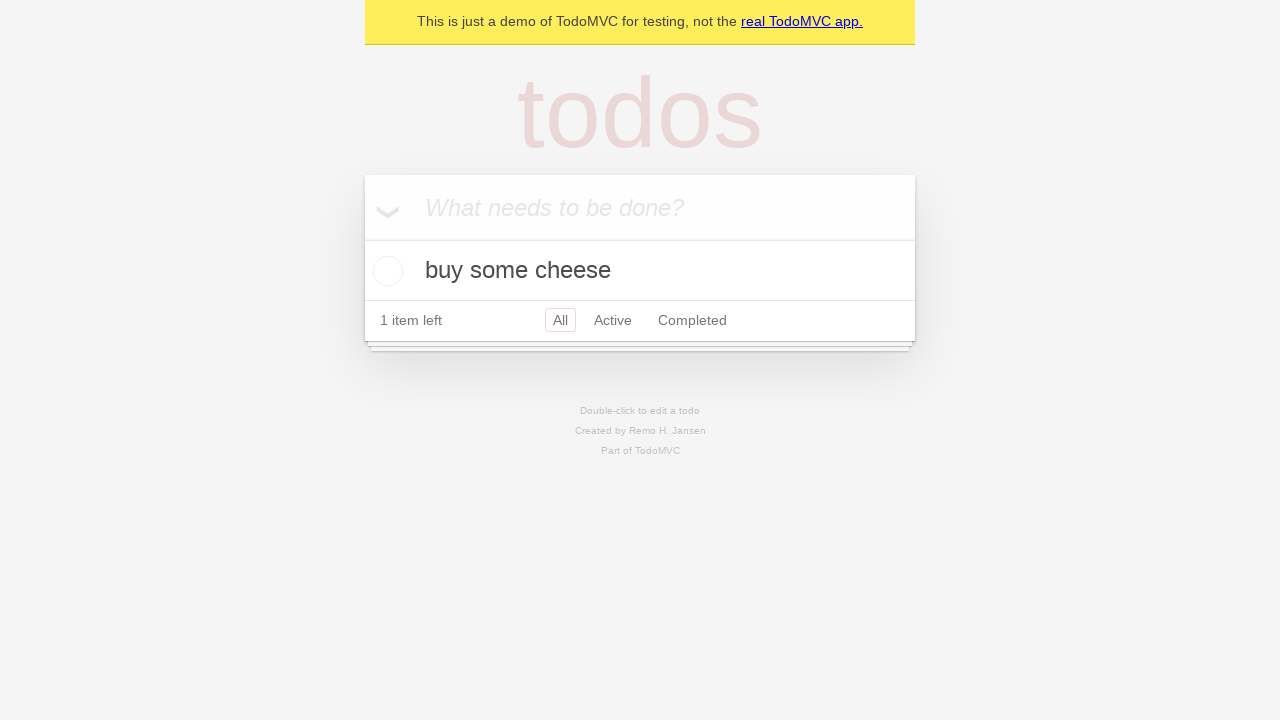

Filled second todo input with 'feed the cat' on internal:attr=[placeholder="What needs to be done?"i]
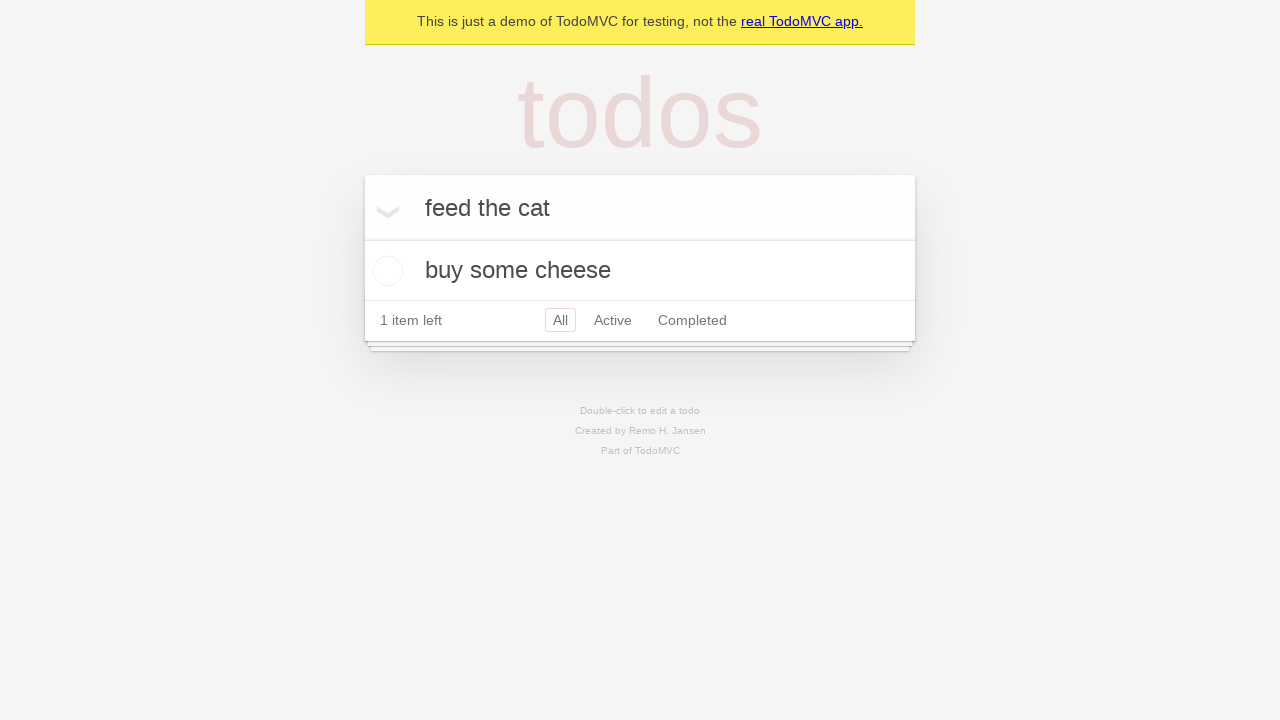

Pressed Enter to create second todo item on internal:attr=[placeholder="What needs to be done?"i]
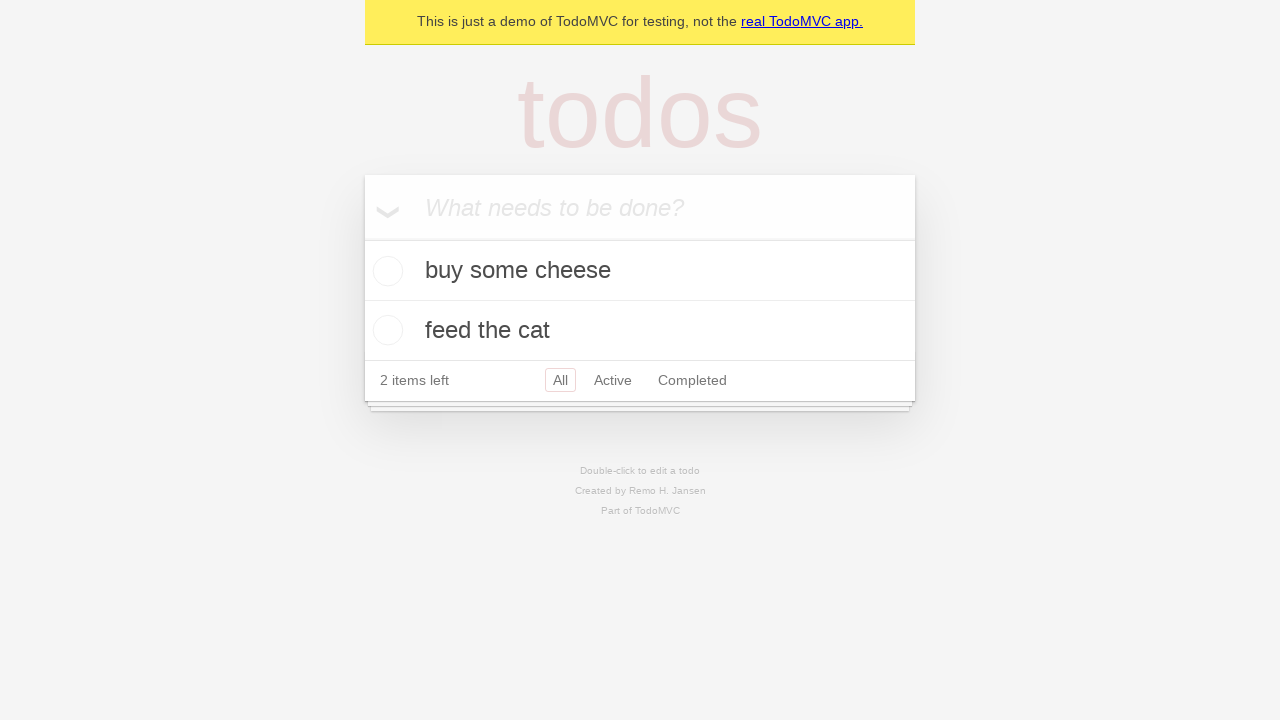

Filled third todo input with 'book a doctors appointment' on internal:attr=[placeholder="What needs to be done?"i]
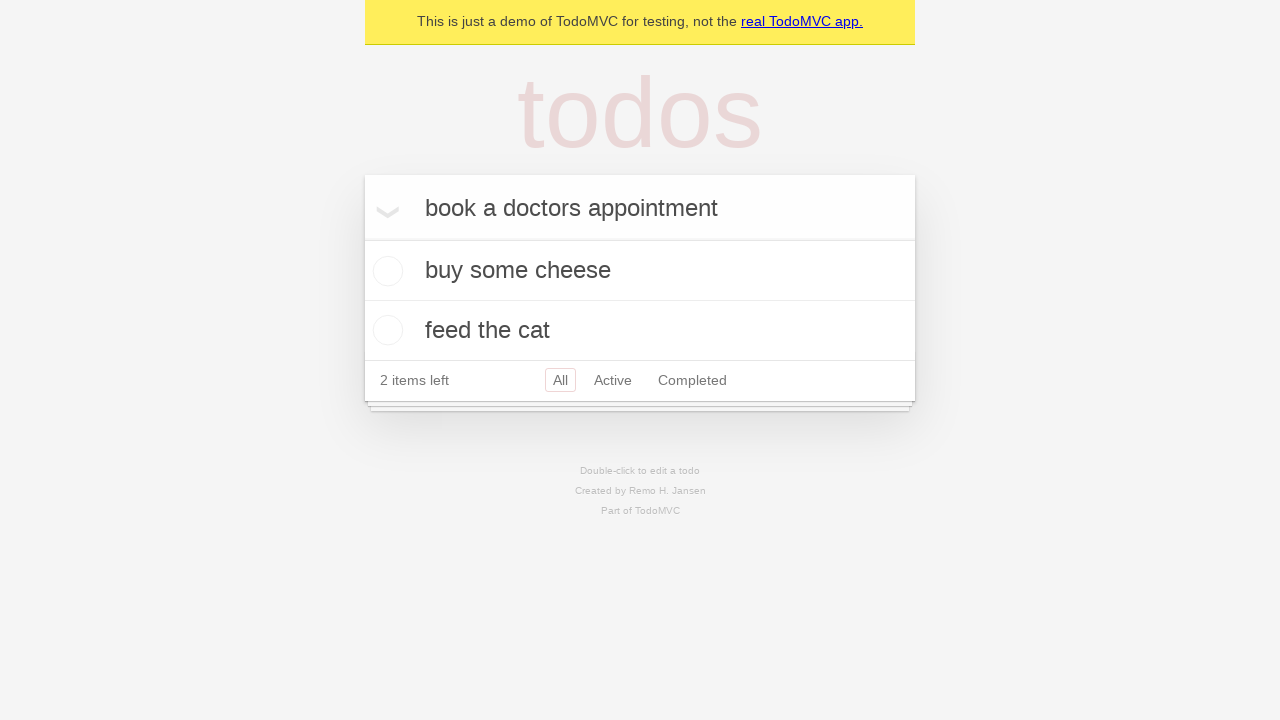

Pressed Enter to create third todo item on internal:attr=[placeholder="What needs to be done?"i]
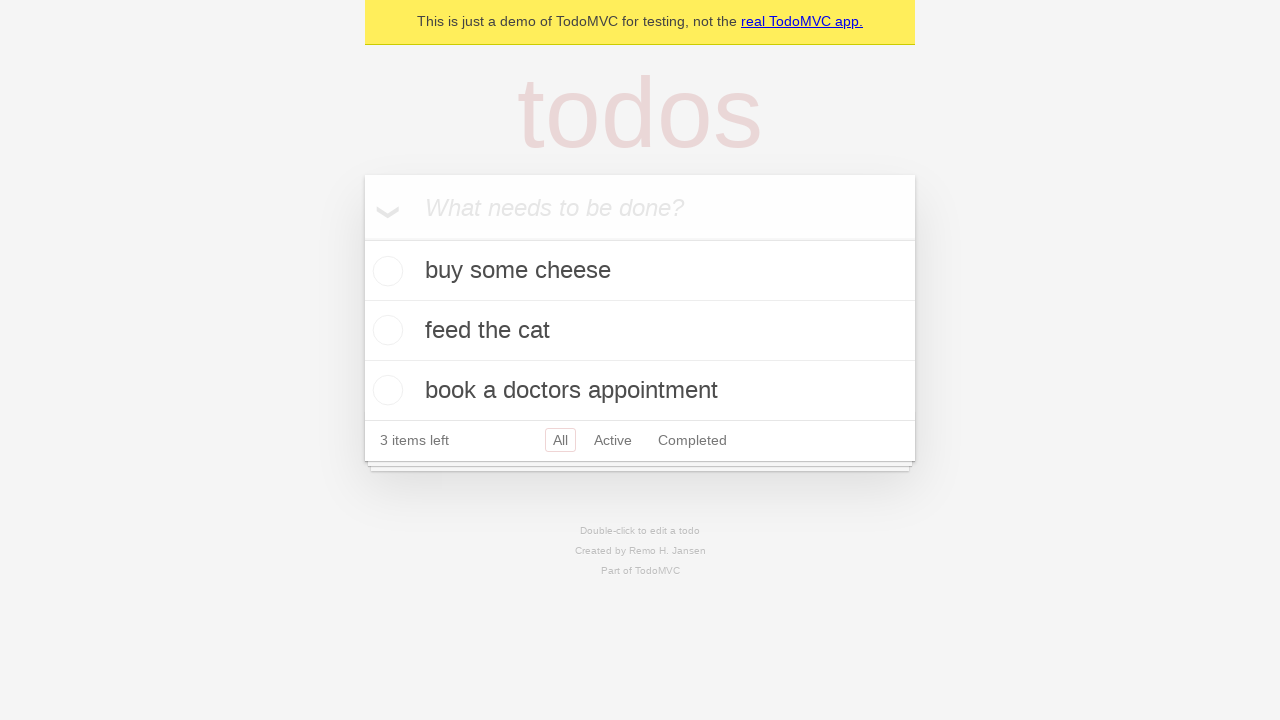

Clicked 'Mark all as complete' checkbox at (362, 238) on internal:label="Mark all as complete"i
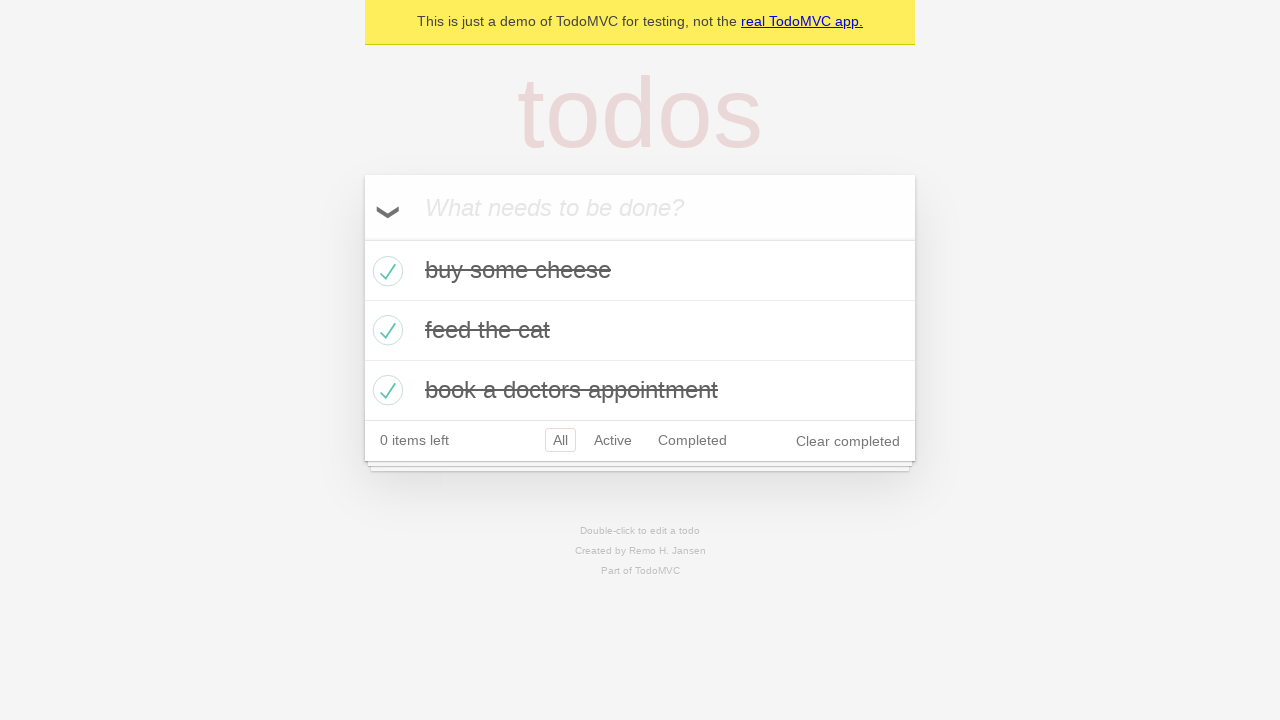

Confirmed all todo items are marked as completed
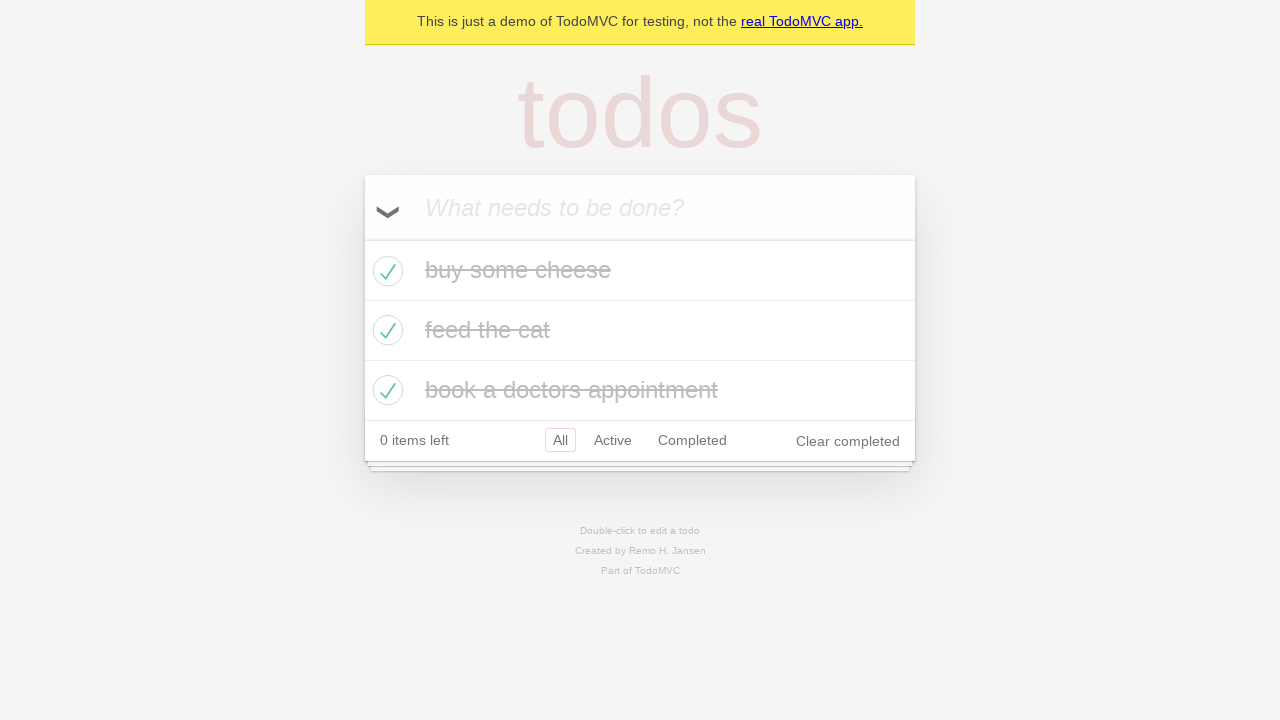

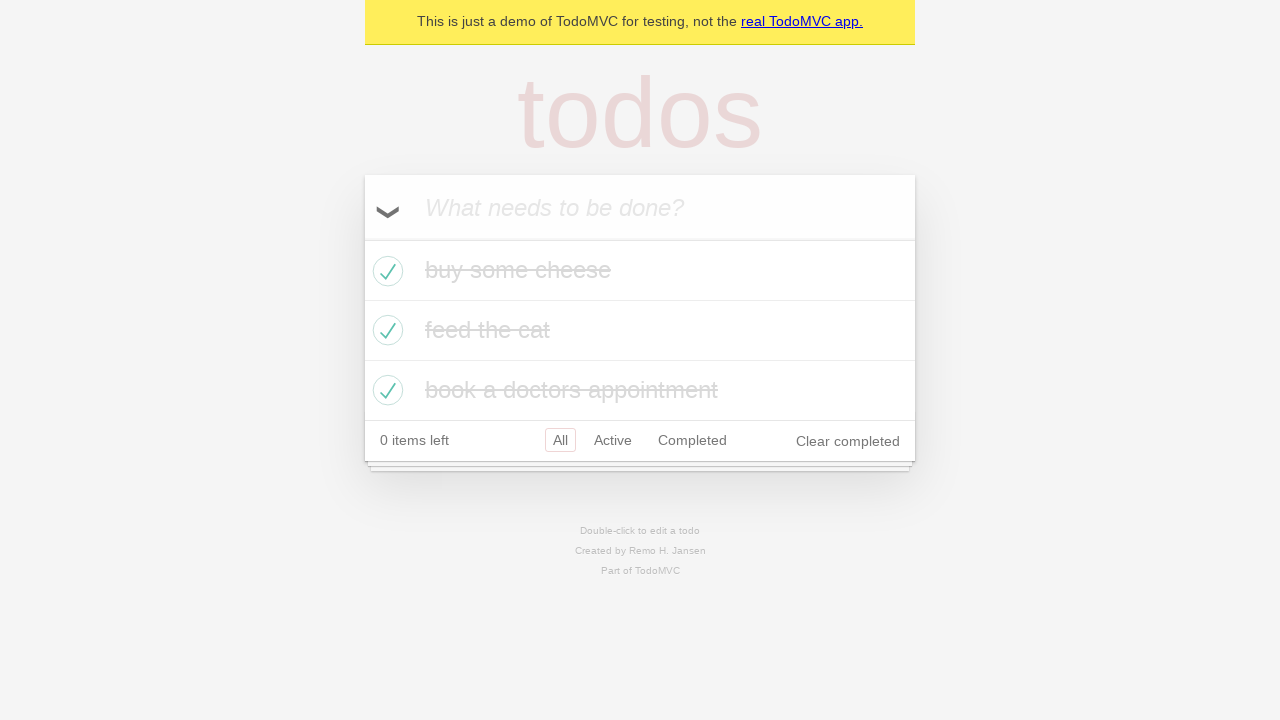